Tests keyboard interaction by filling a username field and performing a select-all keyboard shortcut

Starting URL: http://www.theTestingWorld.com/testings

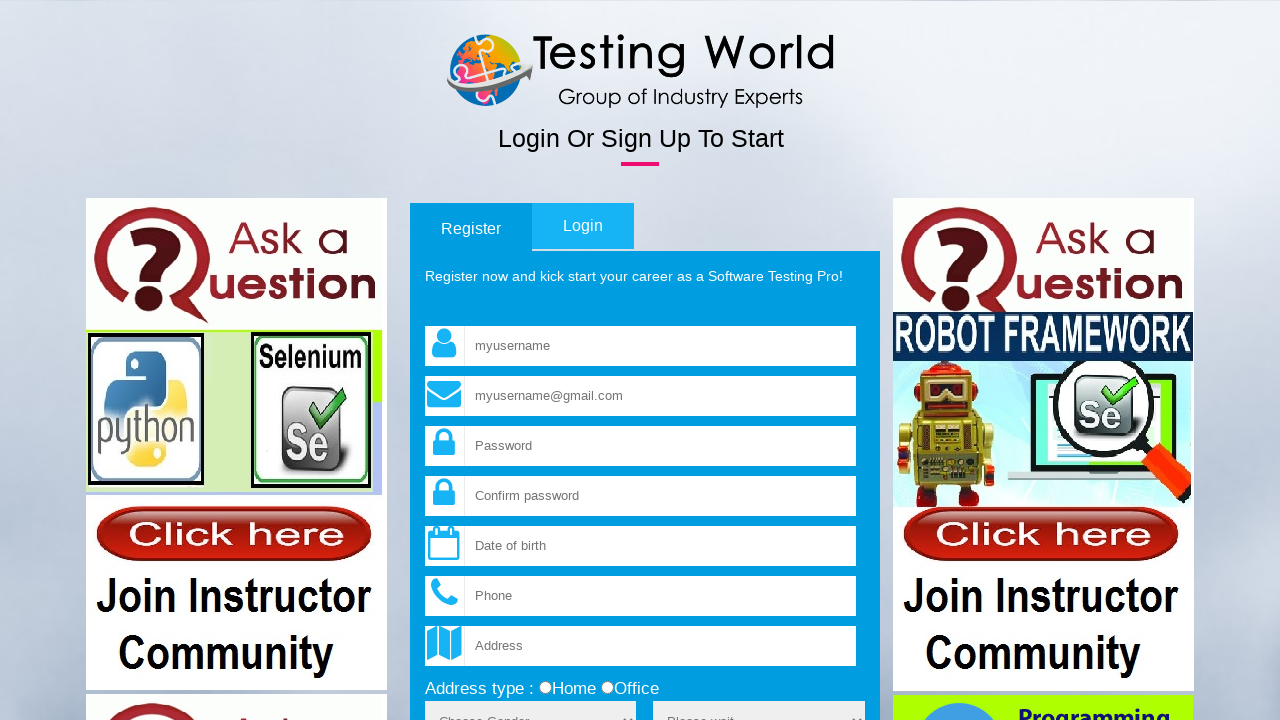

Filled username field with 'Hello' on input[name='fld_username']
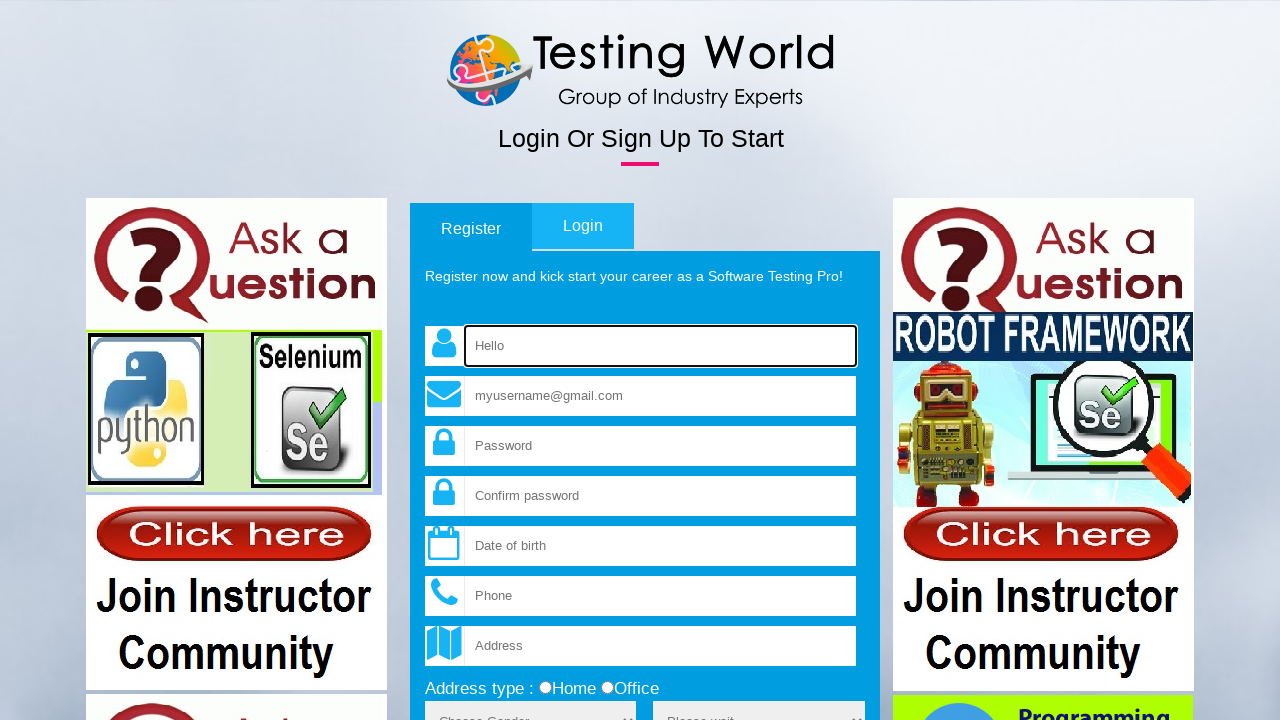

Pressed Ctrl+A to select all text in username field
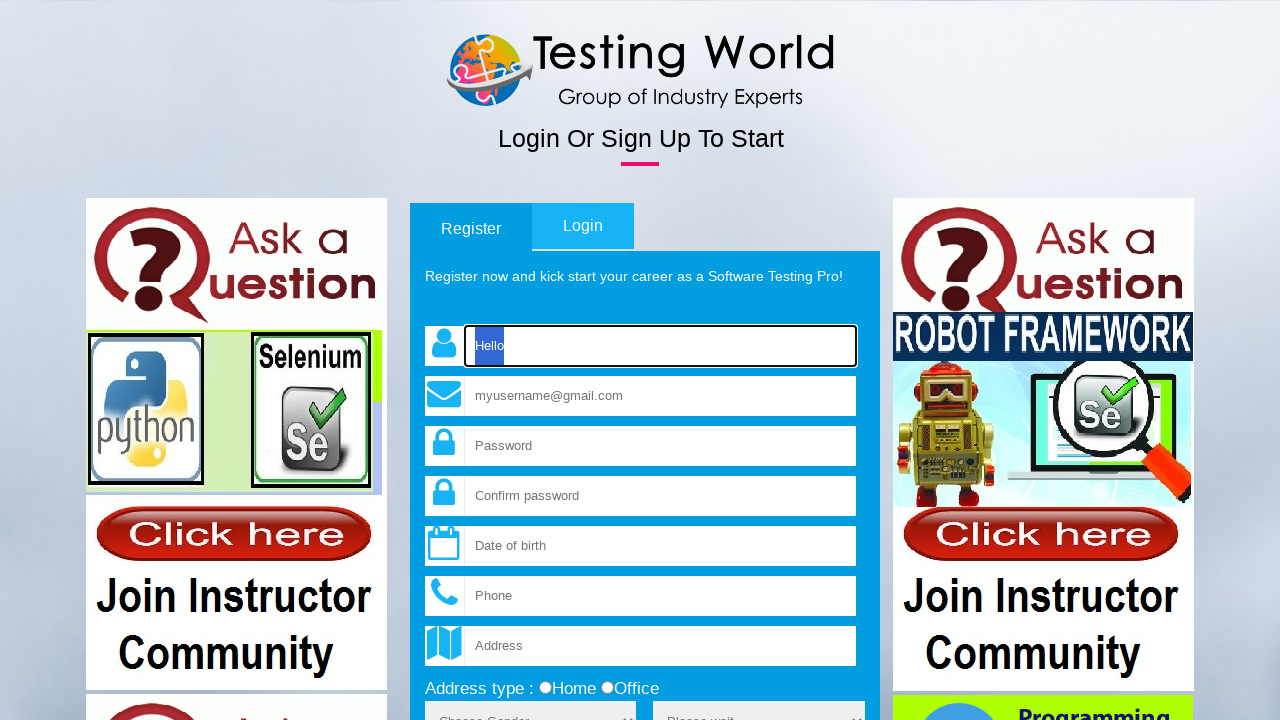

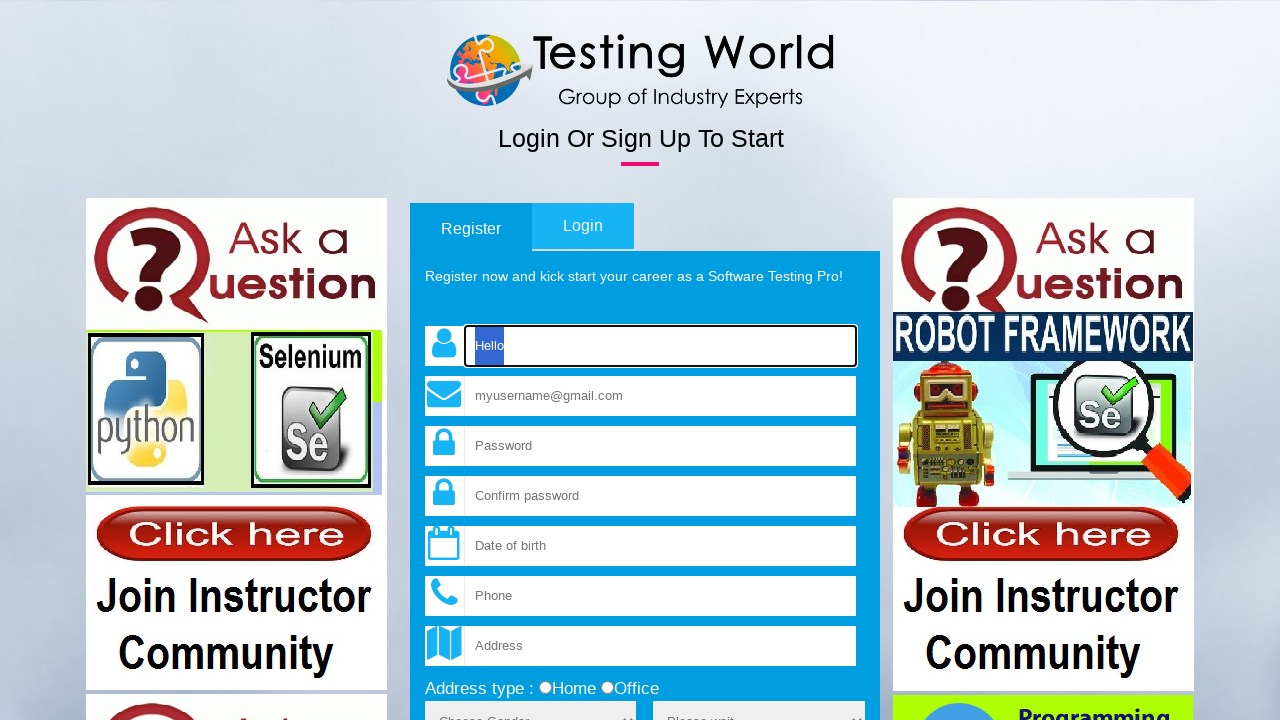